Tests clearing the complete state of all items by checking and unchecking toggle all

Starting URL: https://demo.playwright.dev/todomvc

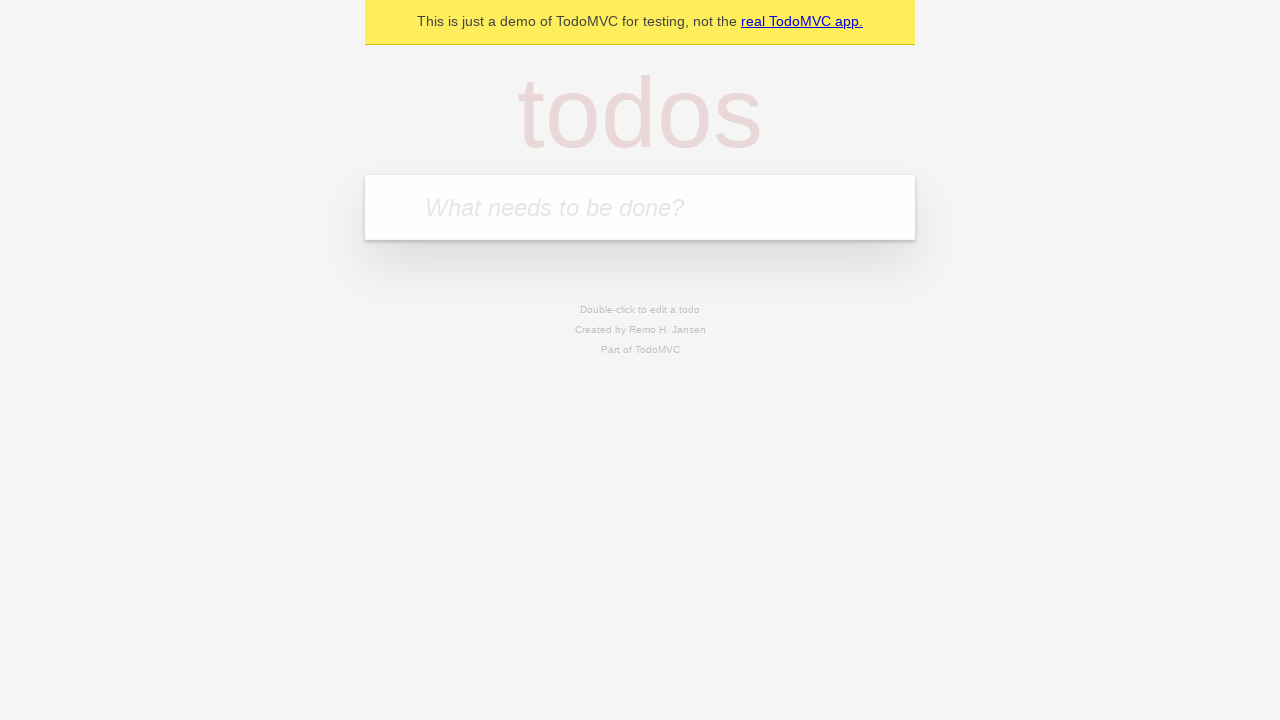

Filled todo input with 'buy some cheese' on internal:attr=[placeholder="What needs to be done?"i]
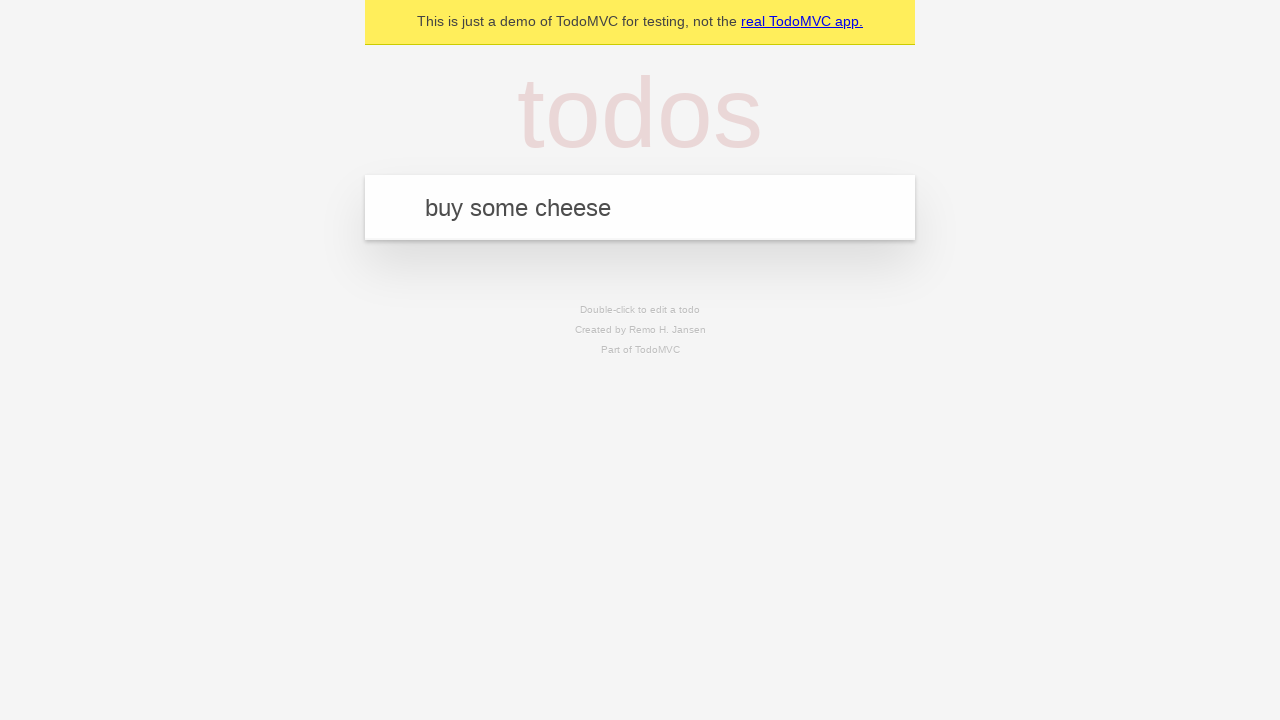

Pressed Enter to create todo 'buy some cheese' on internal:attr=[placeholder="What needs to be done?"i]
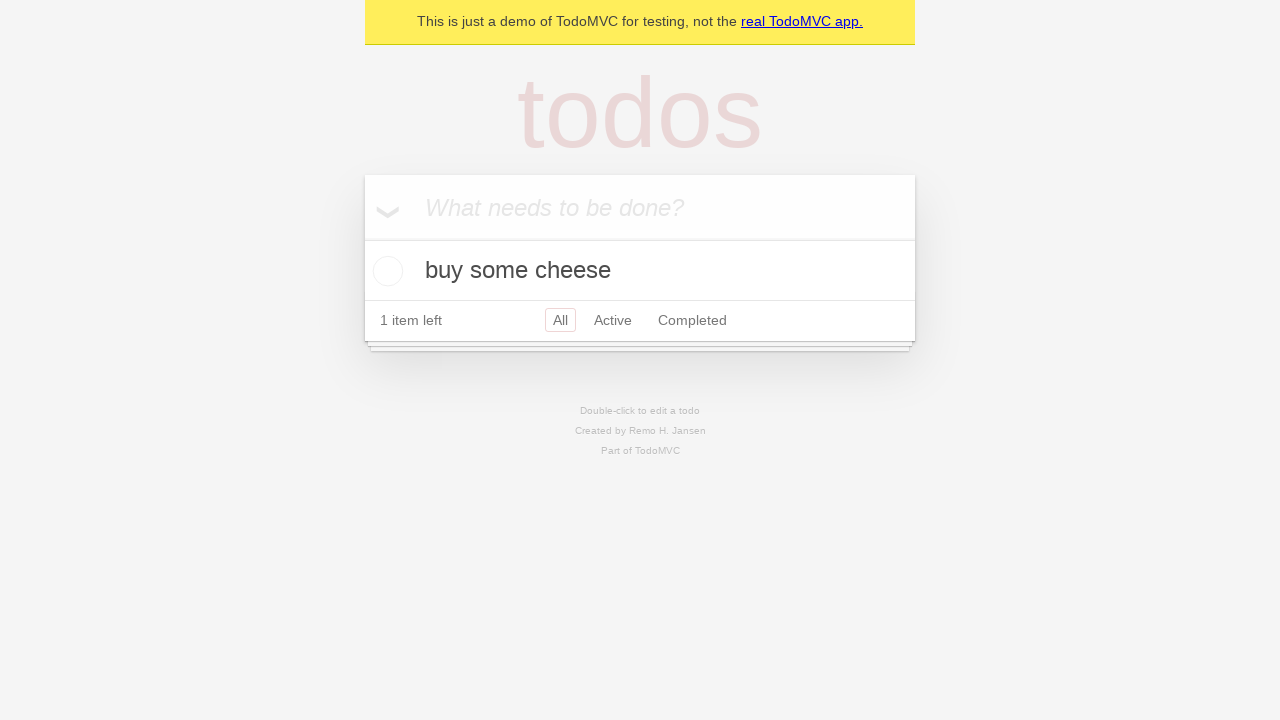

Filled todo input with 'feed the cat' on internal:attr=[placeholder="What needs to be done?"i]
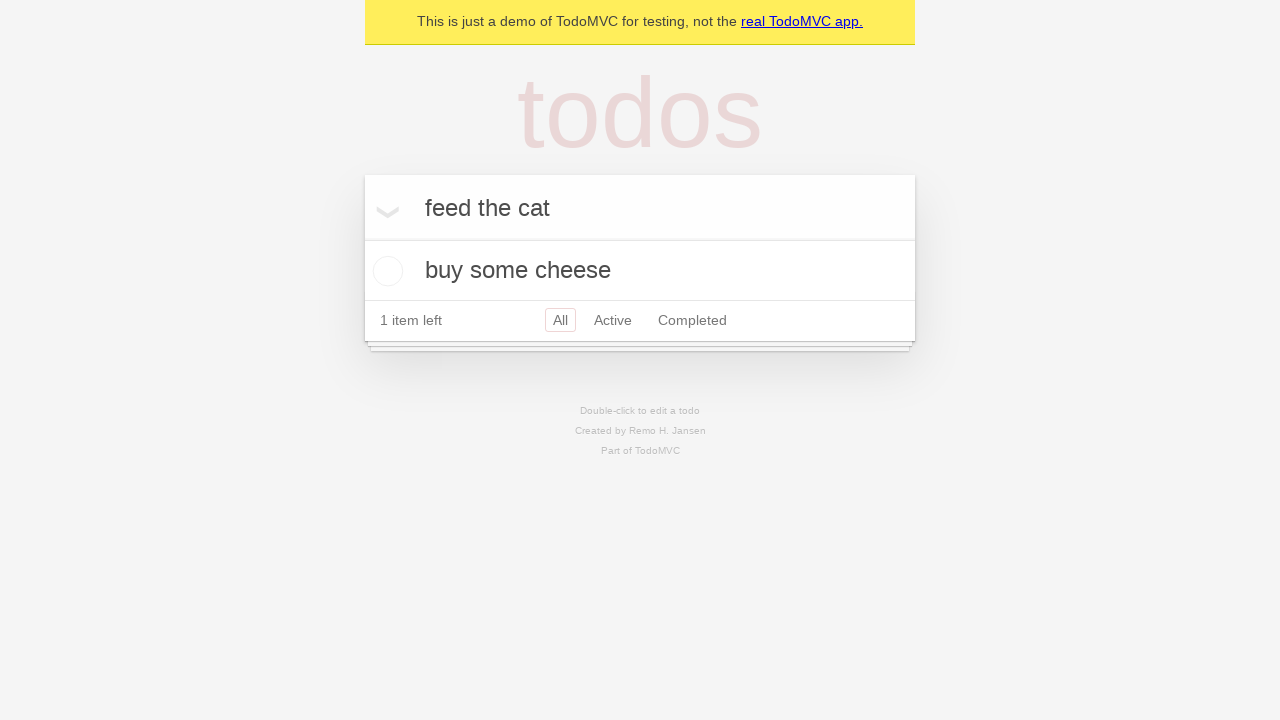

Pressed Enter to create todo 'feed the cat' on internal:attr=[placeholder="What needs to be done?"i]
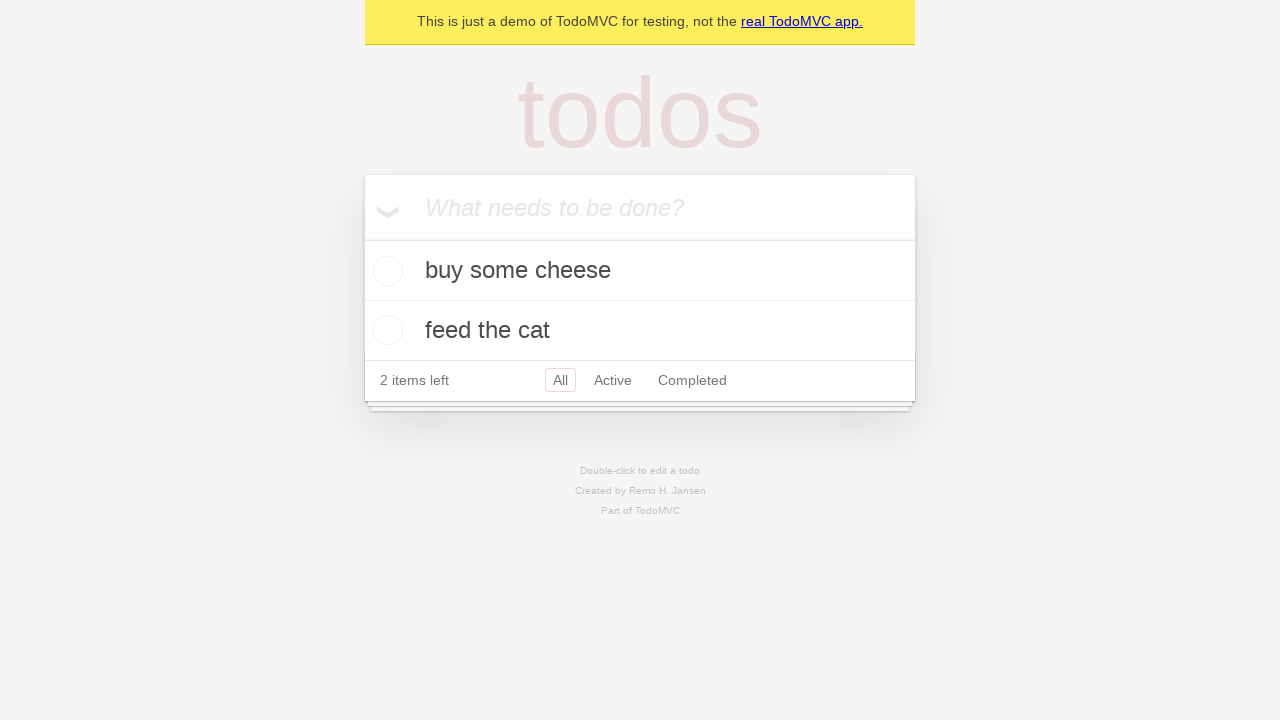

Filled todo input with 'book a doctors appointment' on internal:attr=[placeholder="What needs to be done?"i]
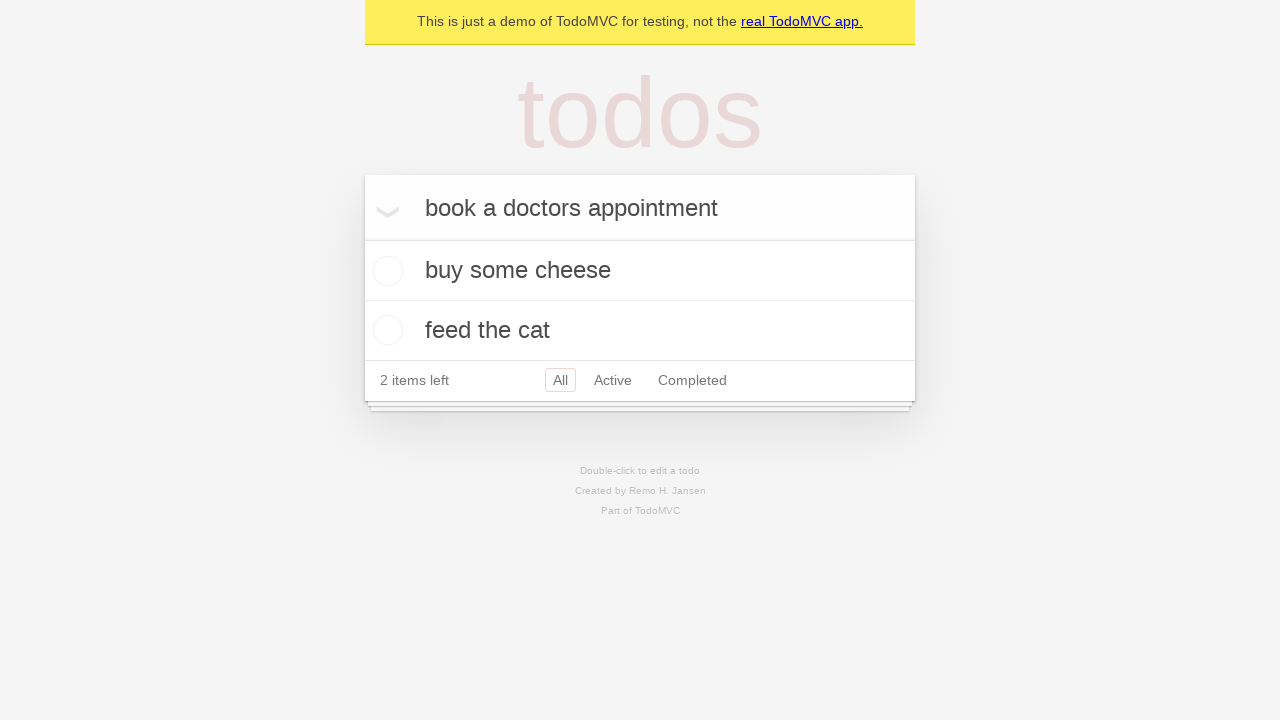

Pressed Enter to create todo 'book a doctors appointment' on internal:attr=[placeholder="What needs to be done?"i]
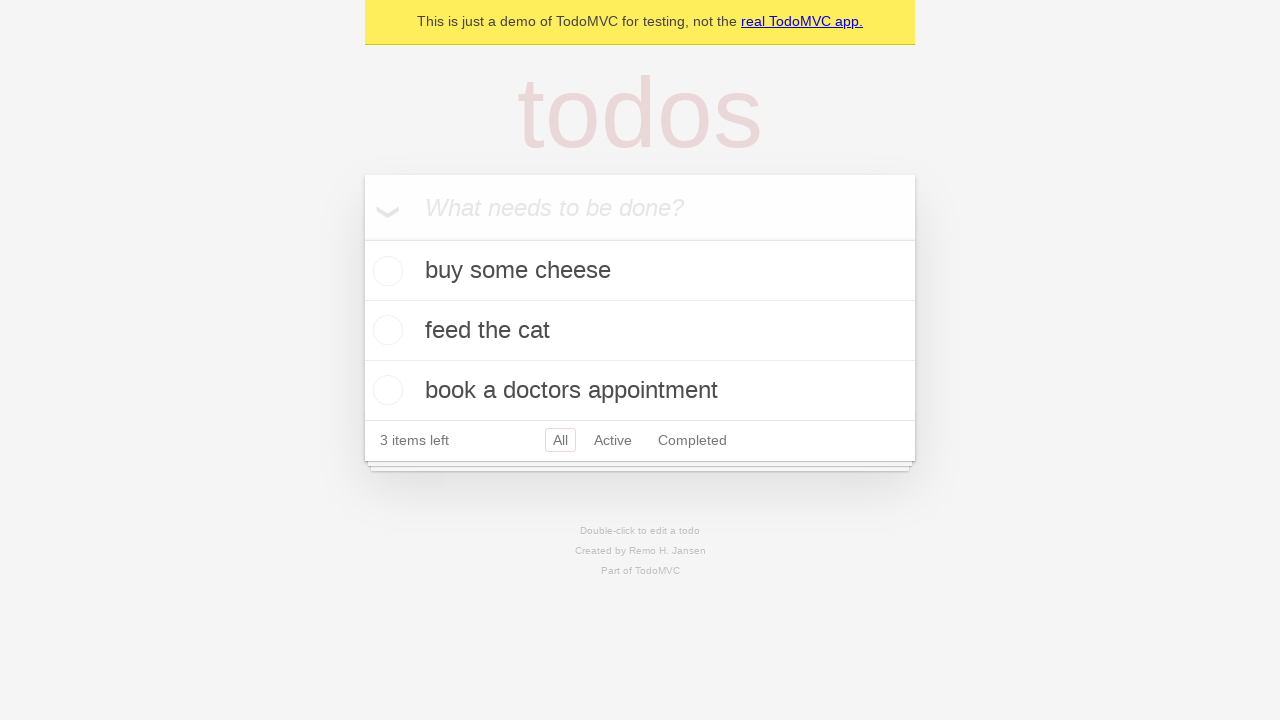

Clicked toggle all to mark all items as complete at (362, 238) on internal:label="Mark all as complete"i
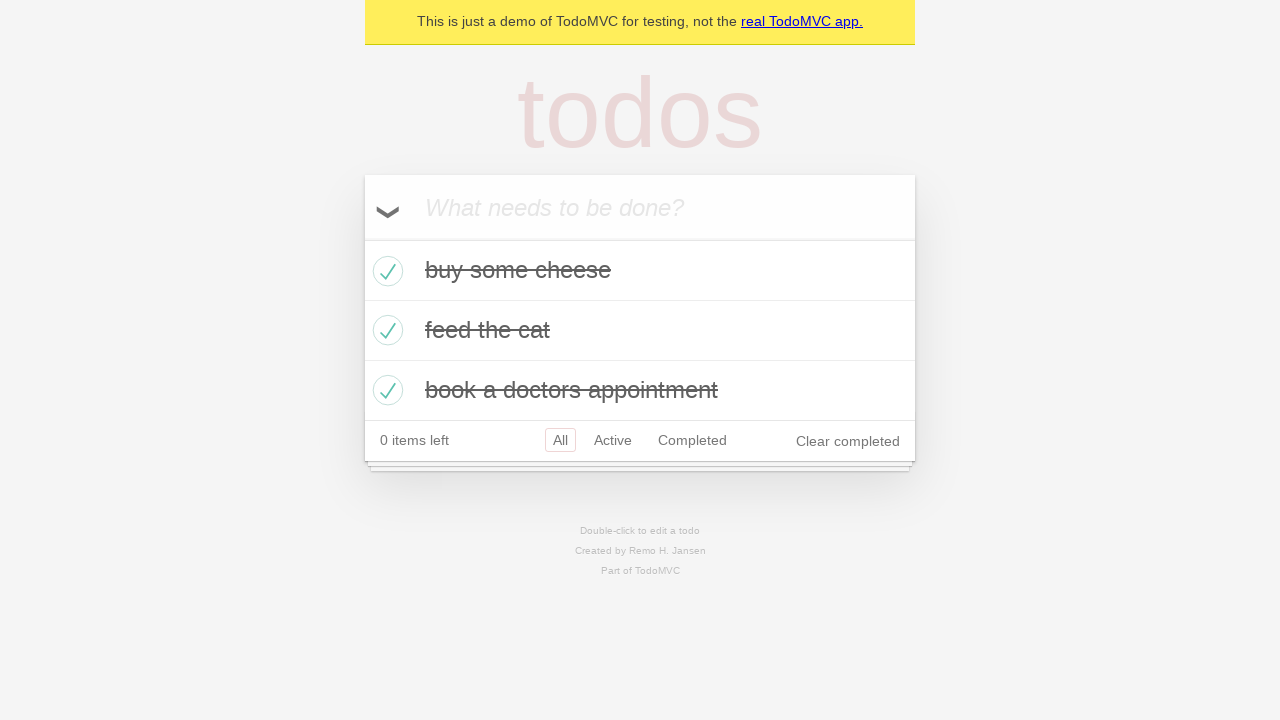

Clicked toggle all to uncheck all completed items at (362, 238) on internal:label="Mark all as complete"i
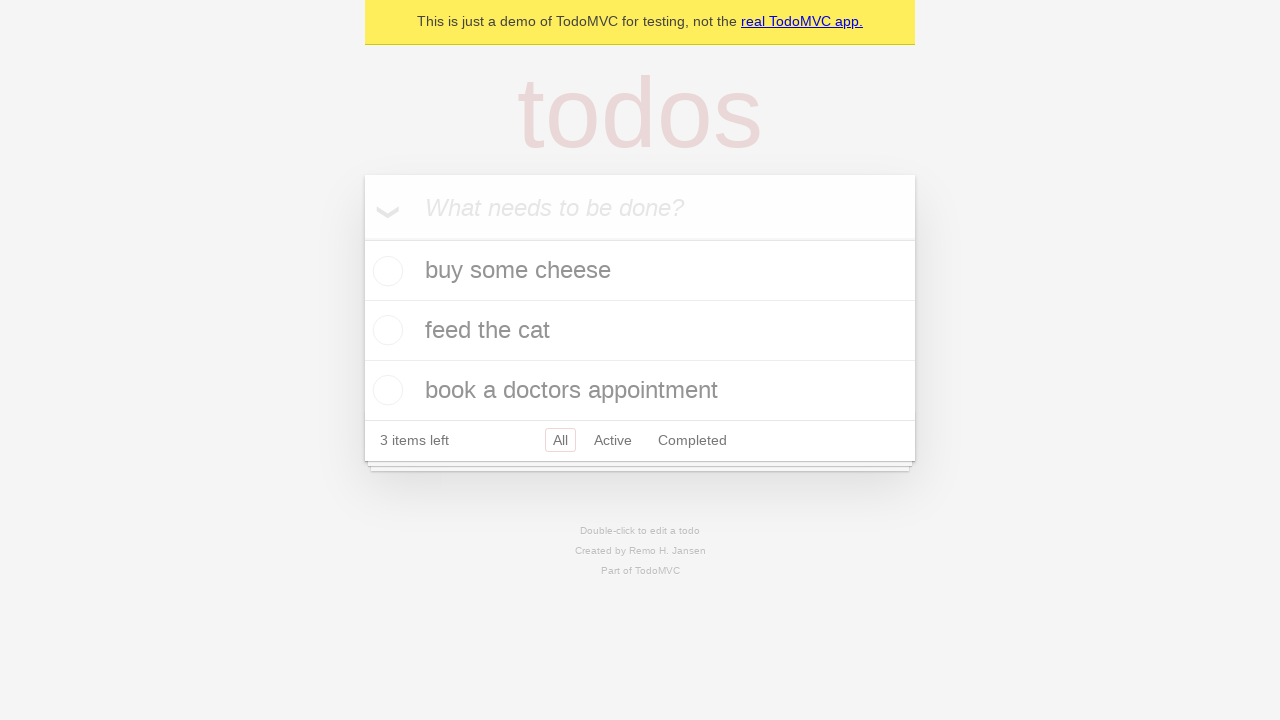

Waited for todo items to be present in uncompleted state
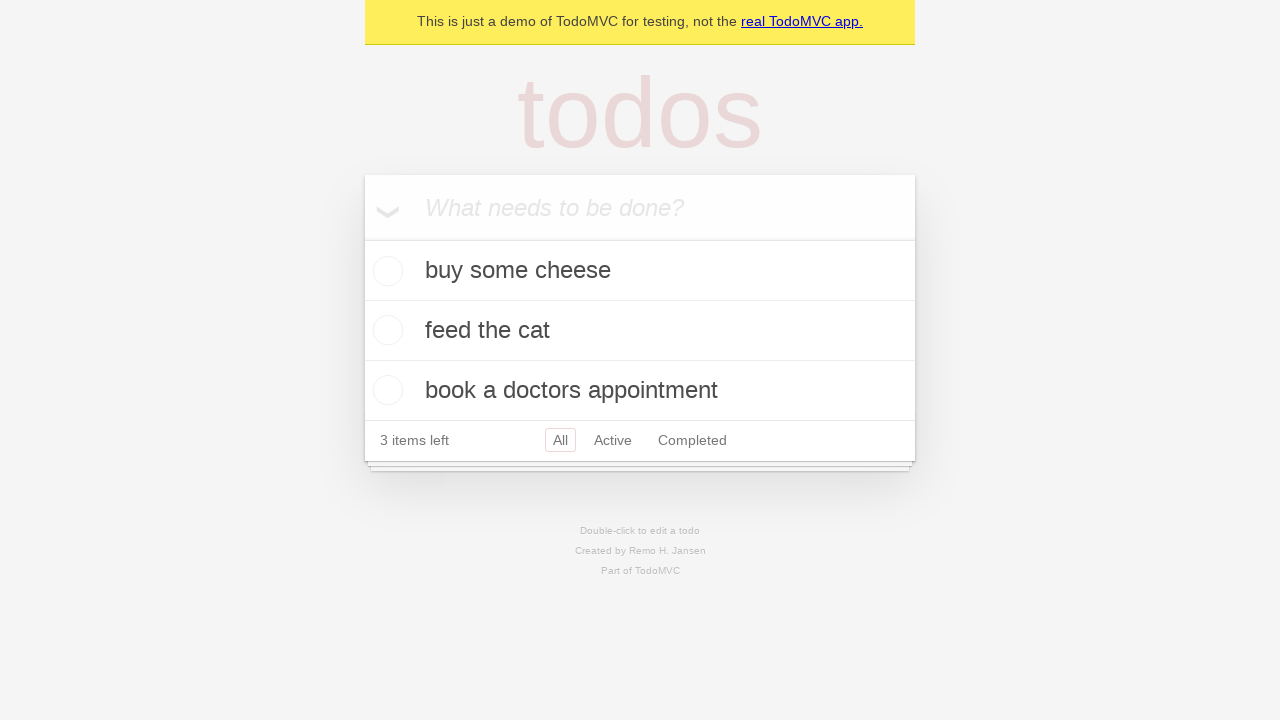

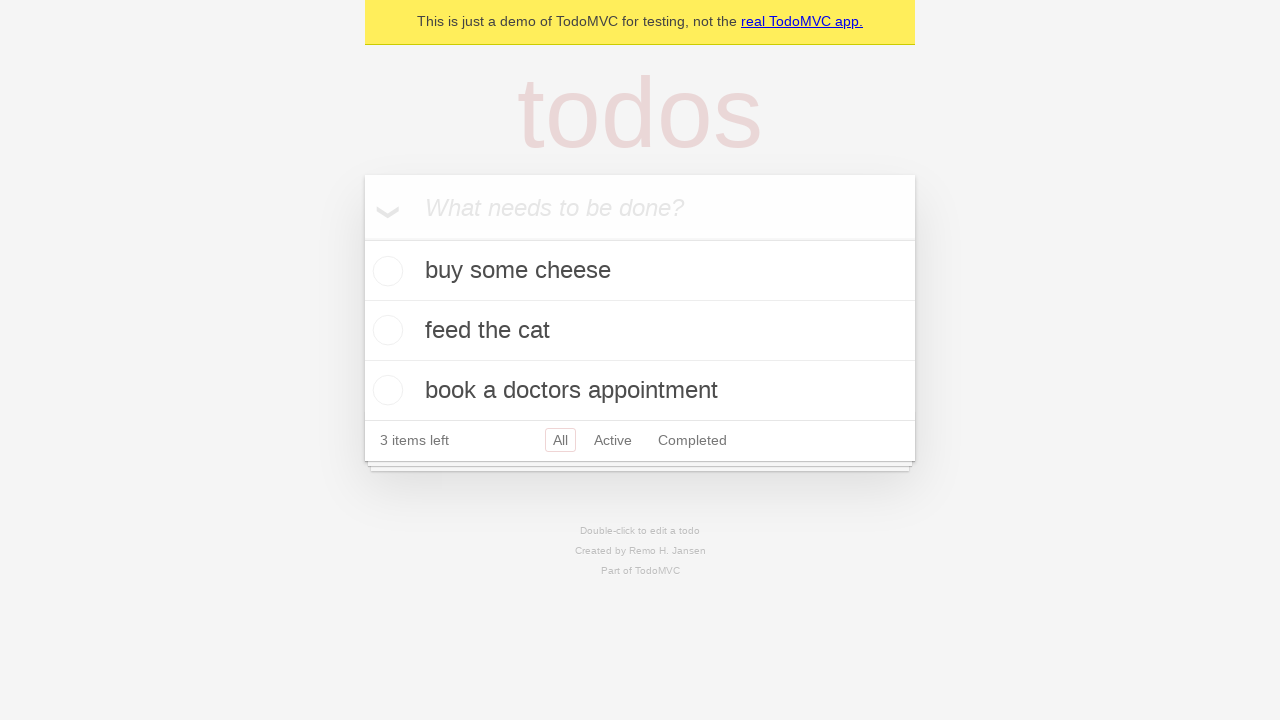